Tests the Mercury Travels website by navigating to the Holidays section and selecting a value from the nights dropdown using index-based selection.

Starting URL: https://www.mercurytravels.co.in/

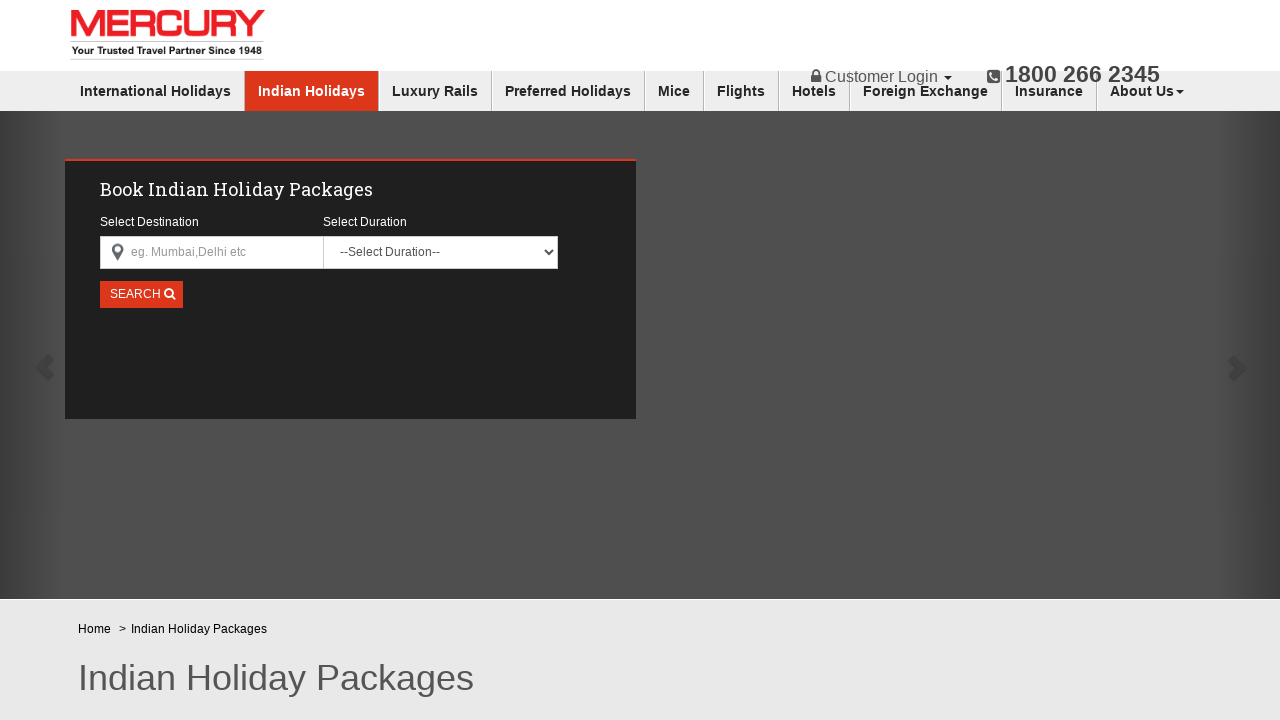

Waited for page to load with networkidle state
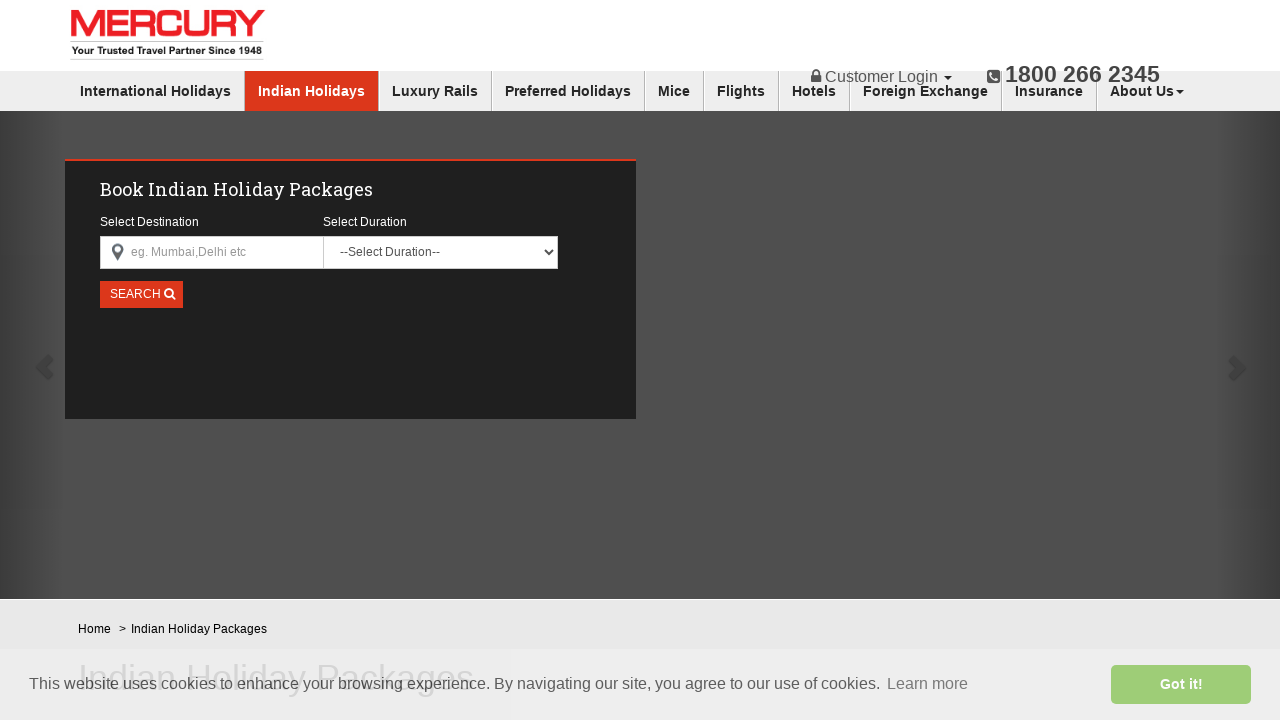

Clicked on Holidays link (5th element) at (312, 91) on xpath=//*[contains(text(),'Holidays')] >> nth=4
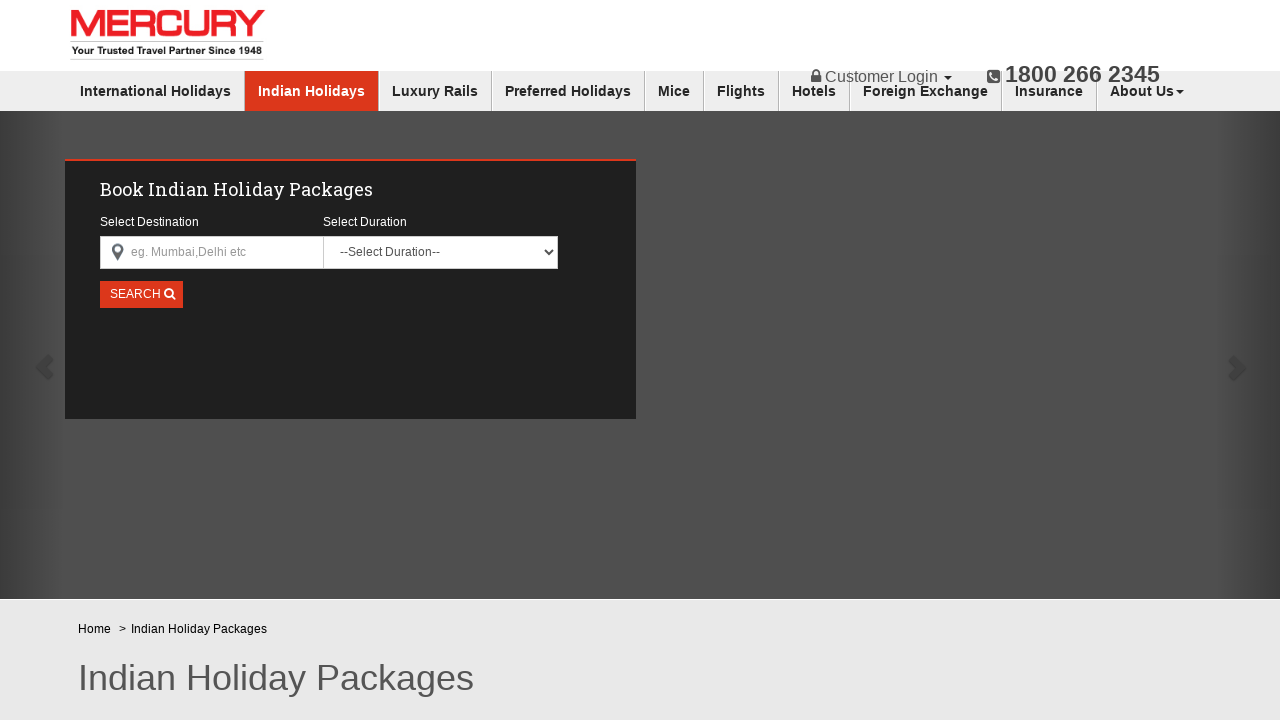

Waited for nights dropdown to be available
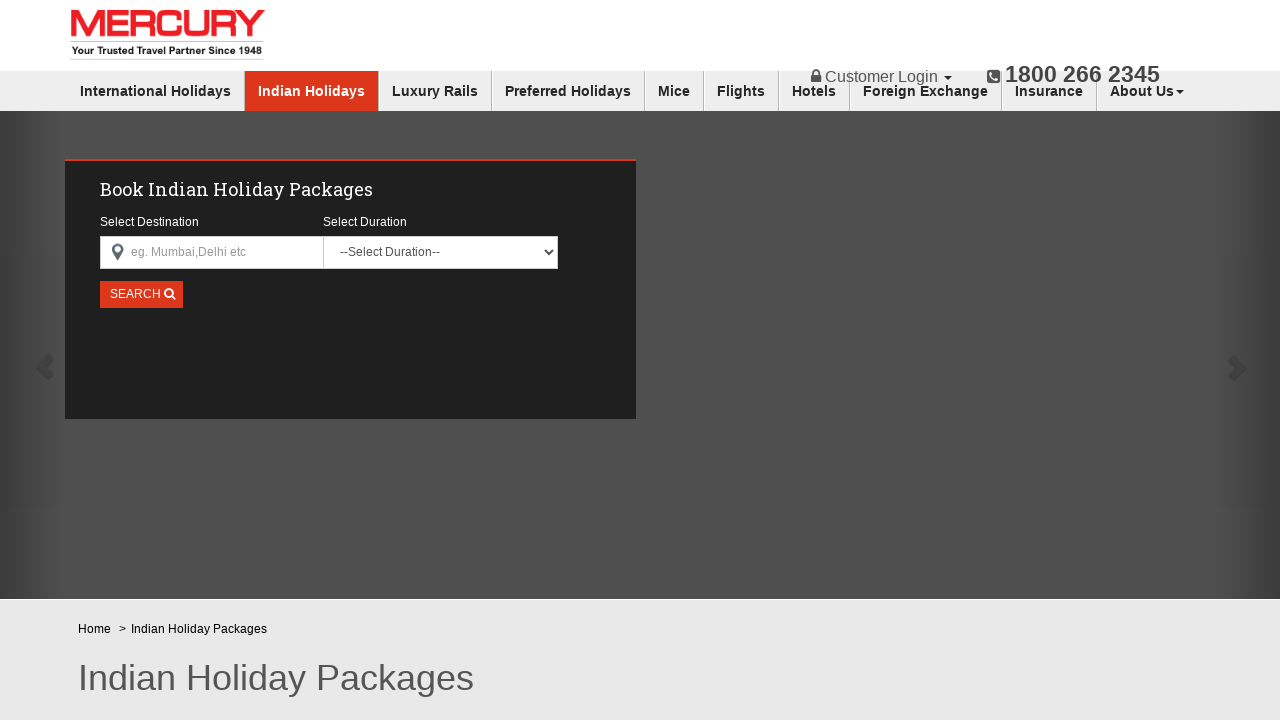

Selected 6th option from nights dropdown using index-based selection on select[name='nights']
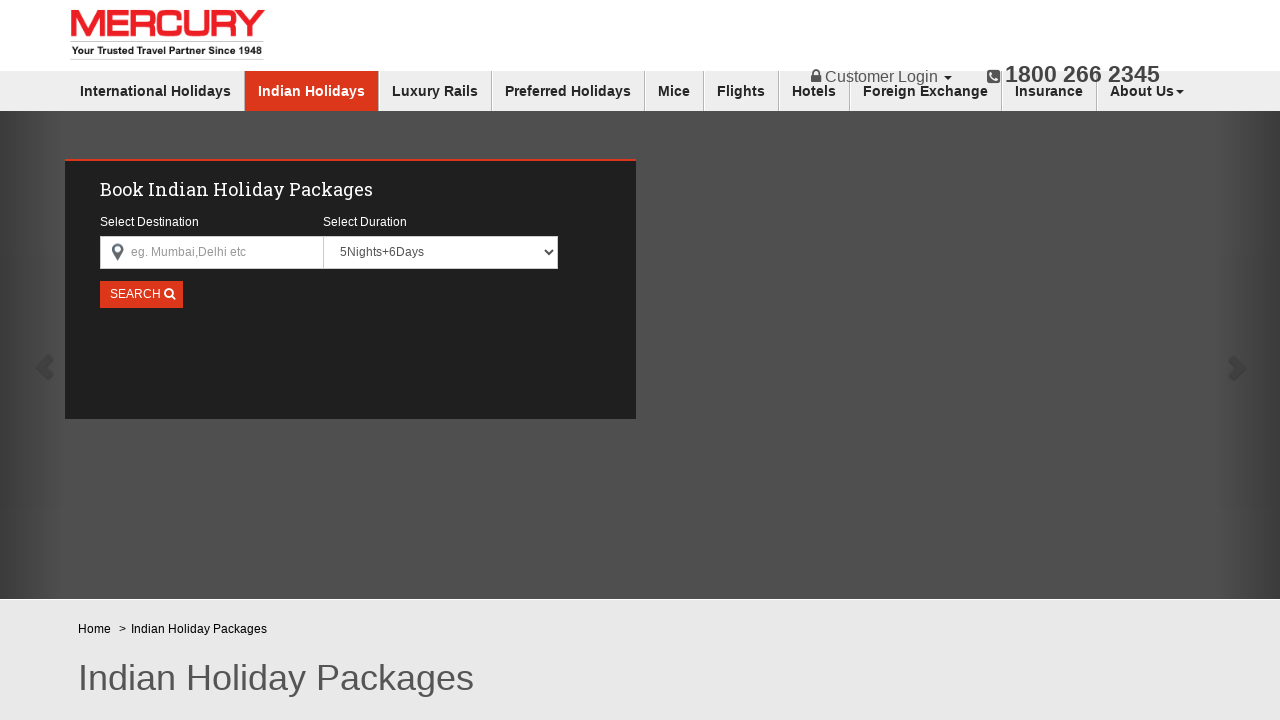

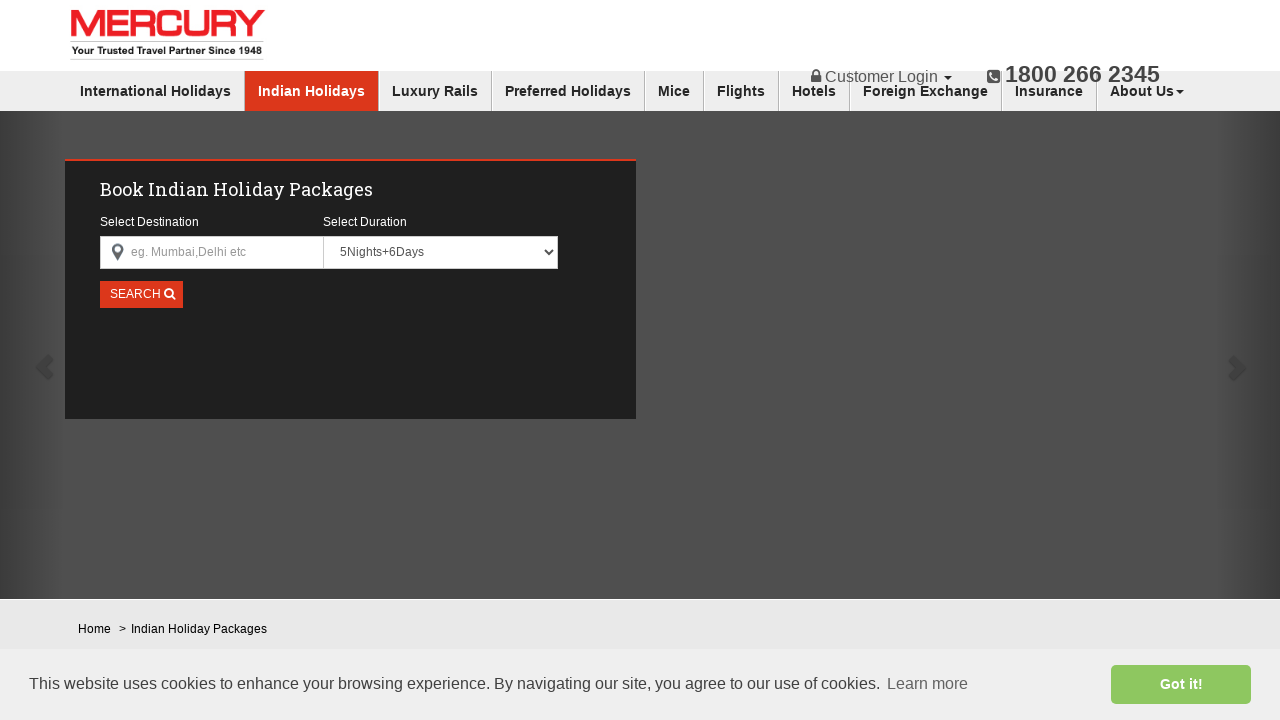